Tests handling of disappearing elements by clicking on Gallery link that may not always be present, refreshing the page if needed

Starting URL: https://the-internet.herokuapp.com/

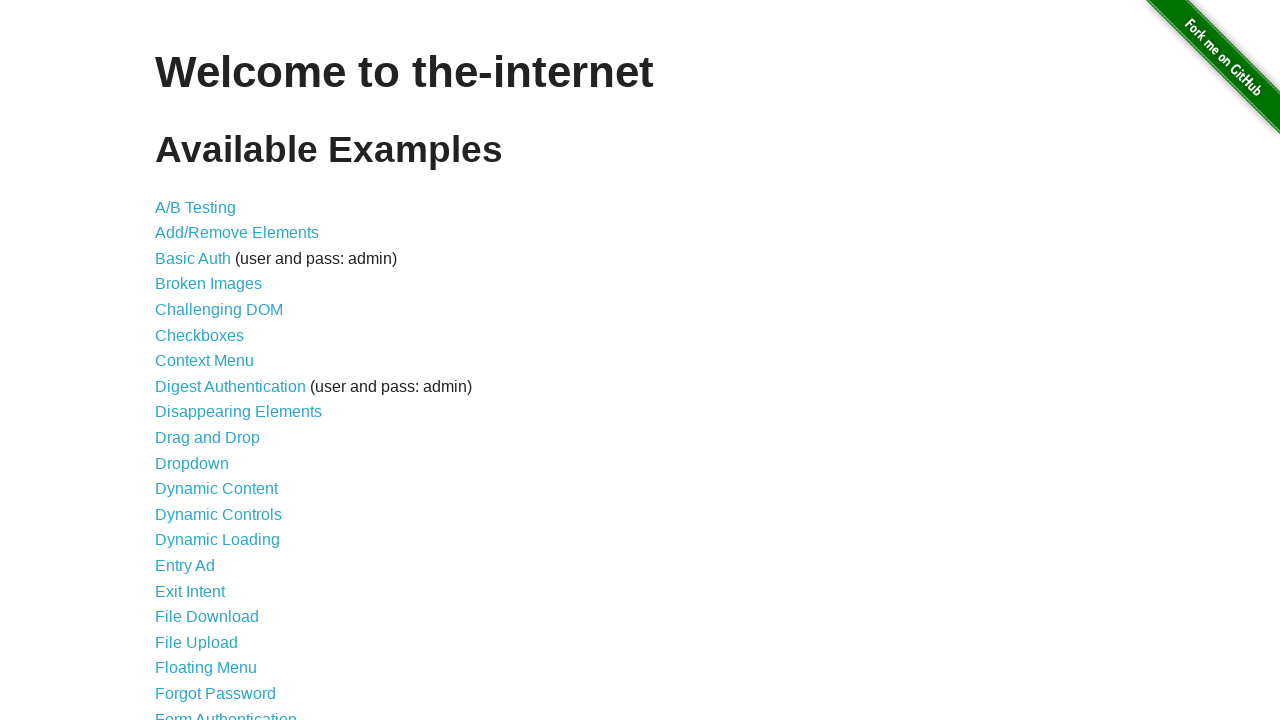

Clicked on Disappearing Elements link at (238, 412) on xpath=//a[contains(text(), 'Disappearing Elements')]
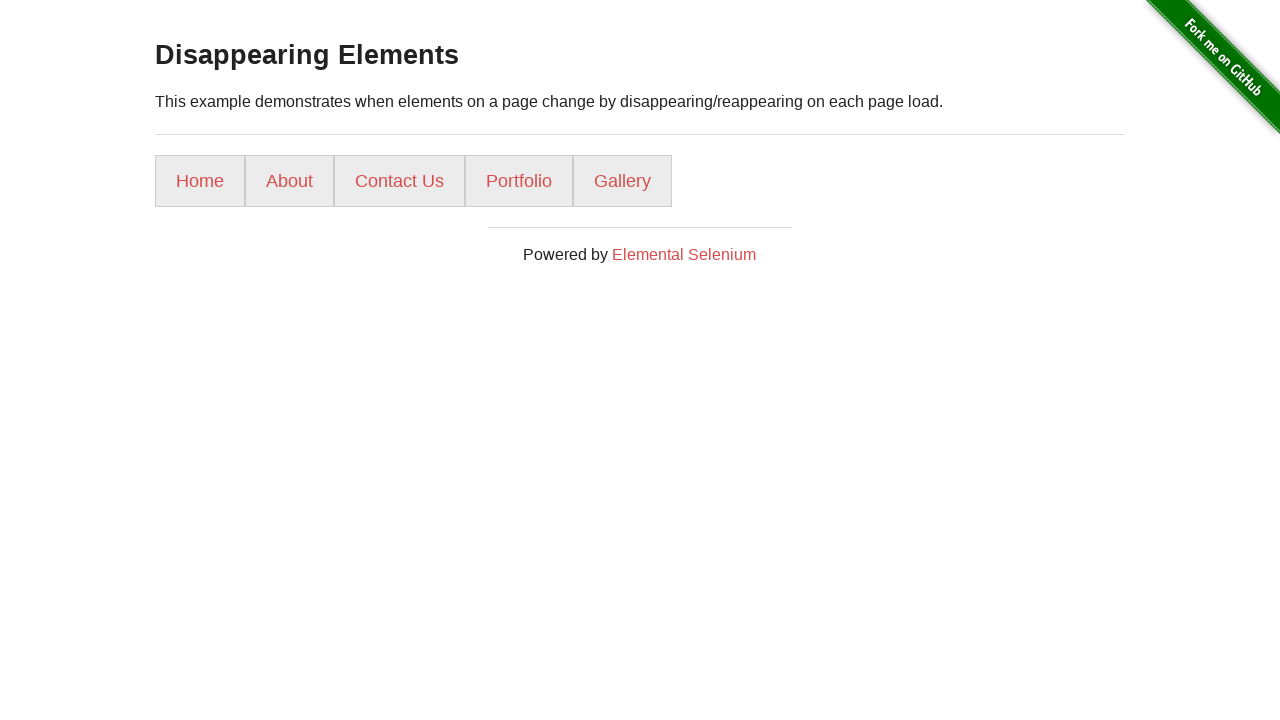

Waited for page to load (2000ms)
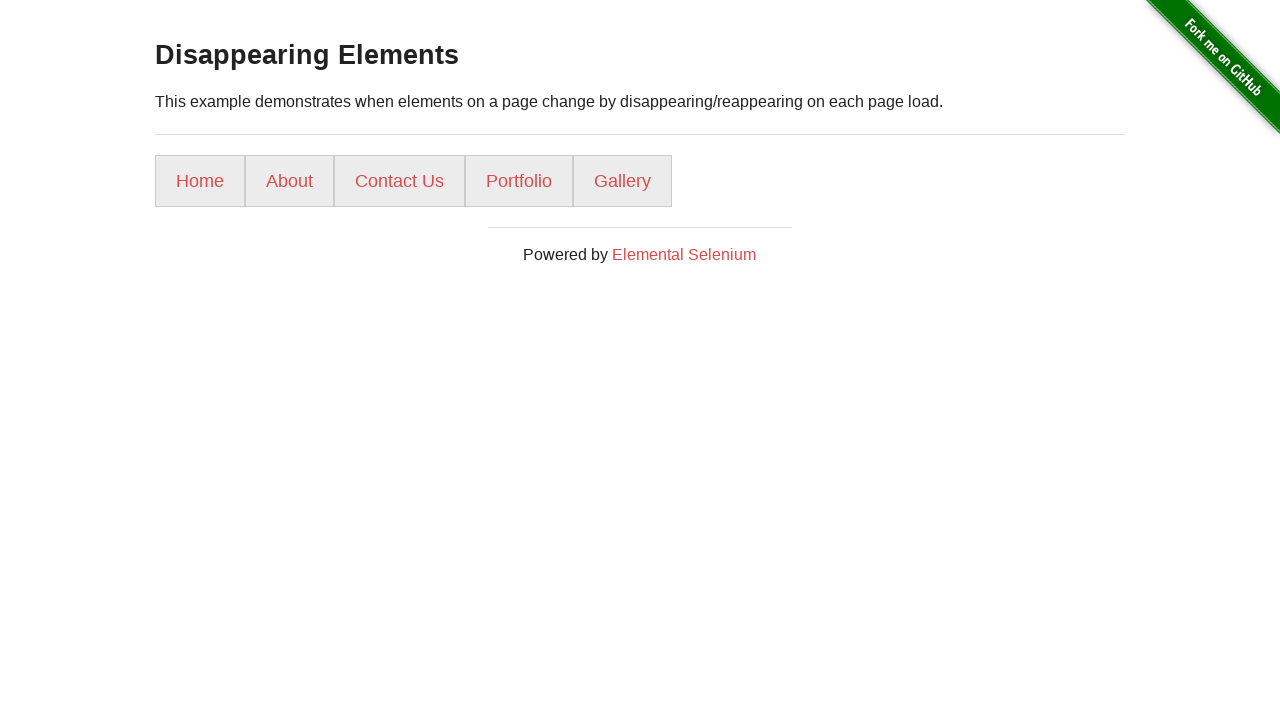

Successfully clicked Gallery link on first attempt at (622, 181) on //a[contains(text(), 'Gallery')]
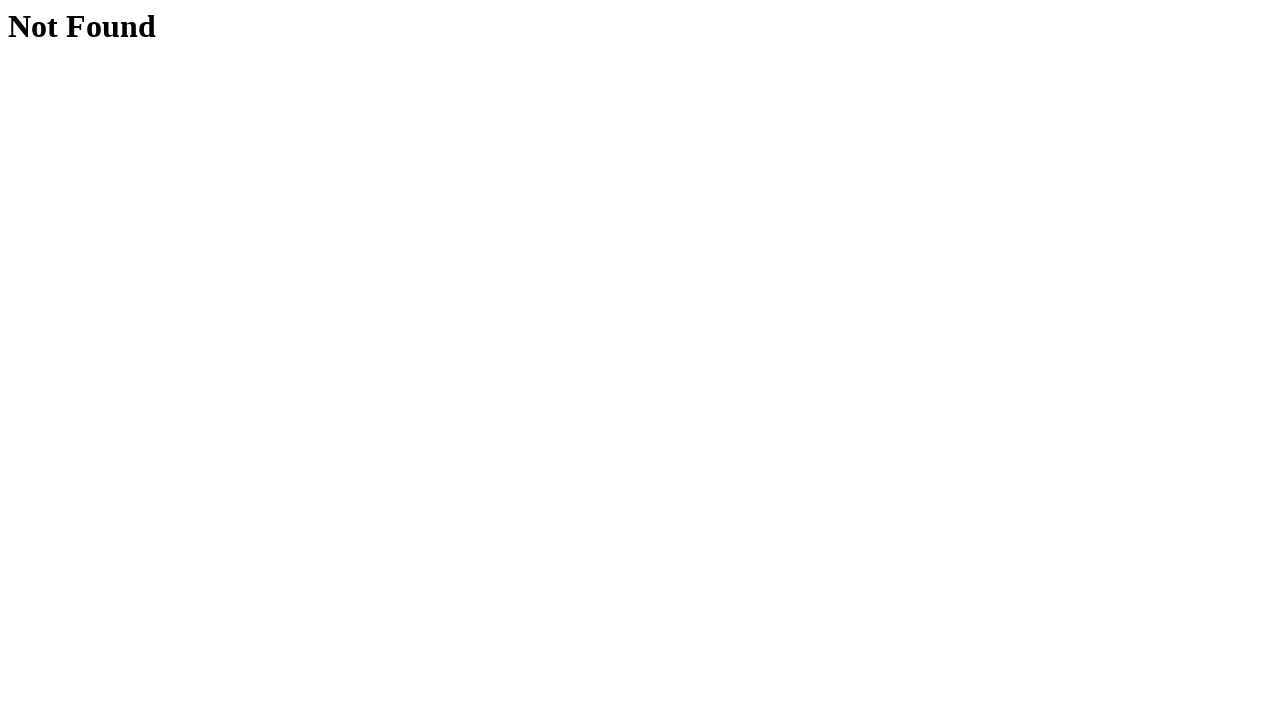

Final wait after Gallery link click (2000ms)
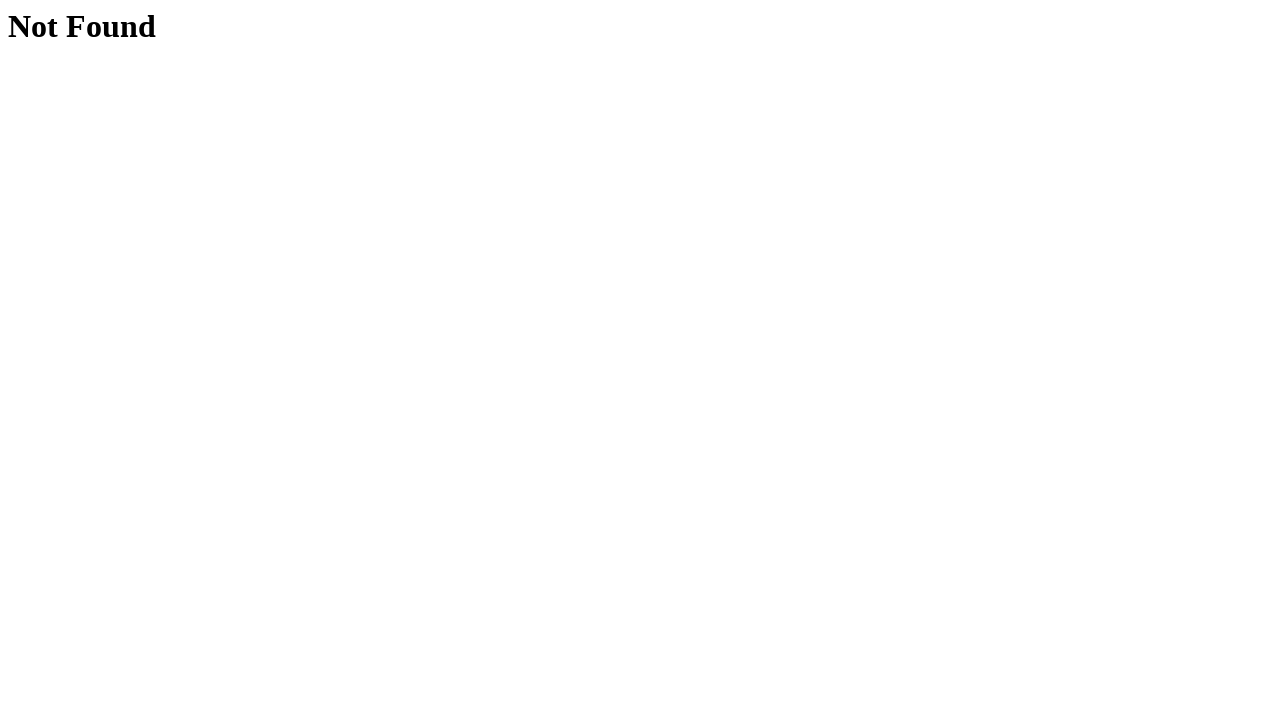

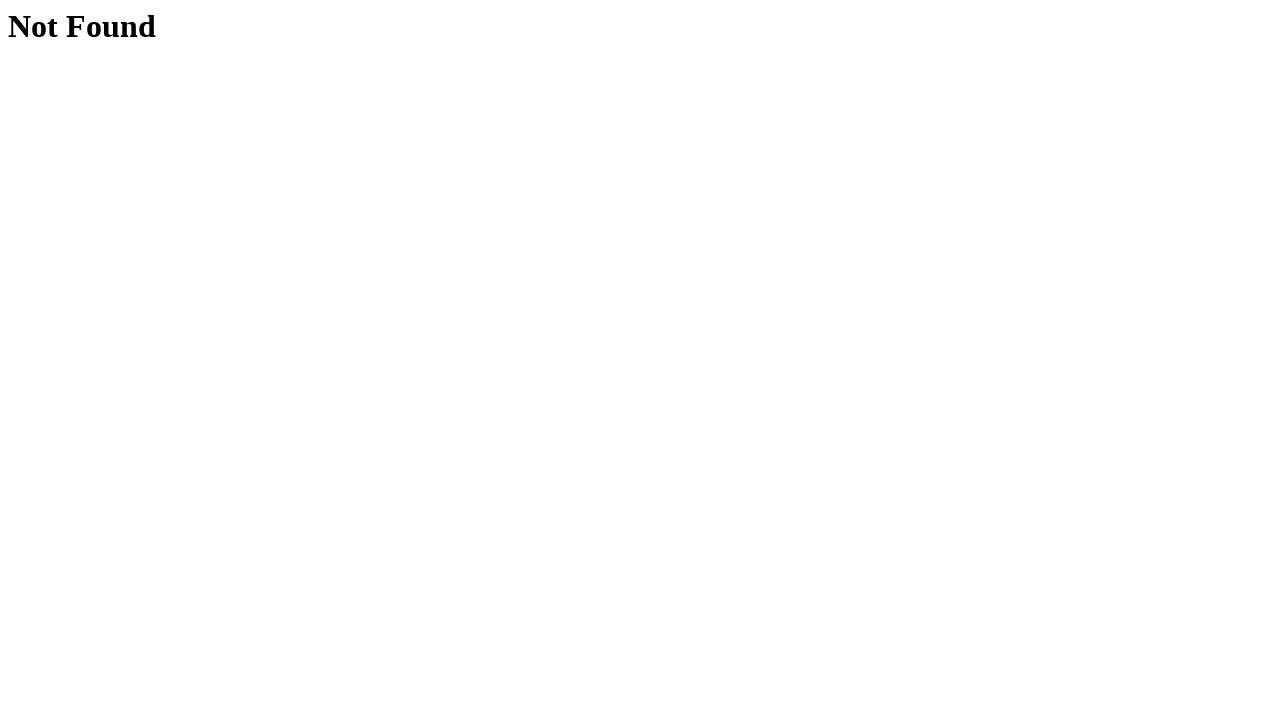